Tests a form submission by filling in first name, last name, and email fields, then submitting the form

Starting URL: https://secure-retreat-92358.herokuapp.com/

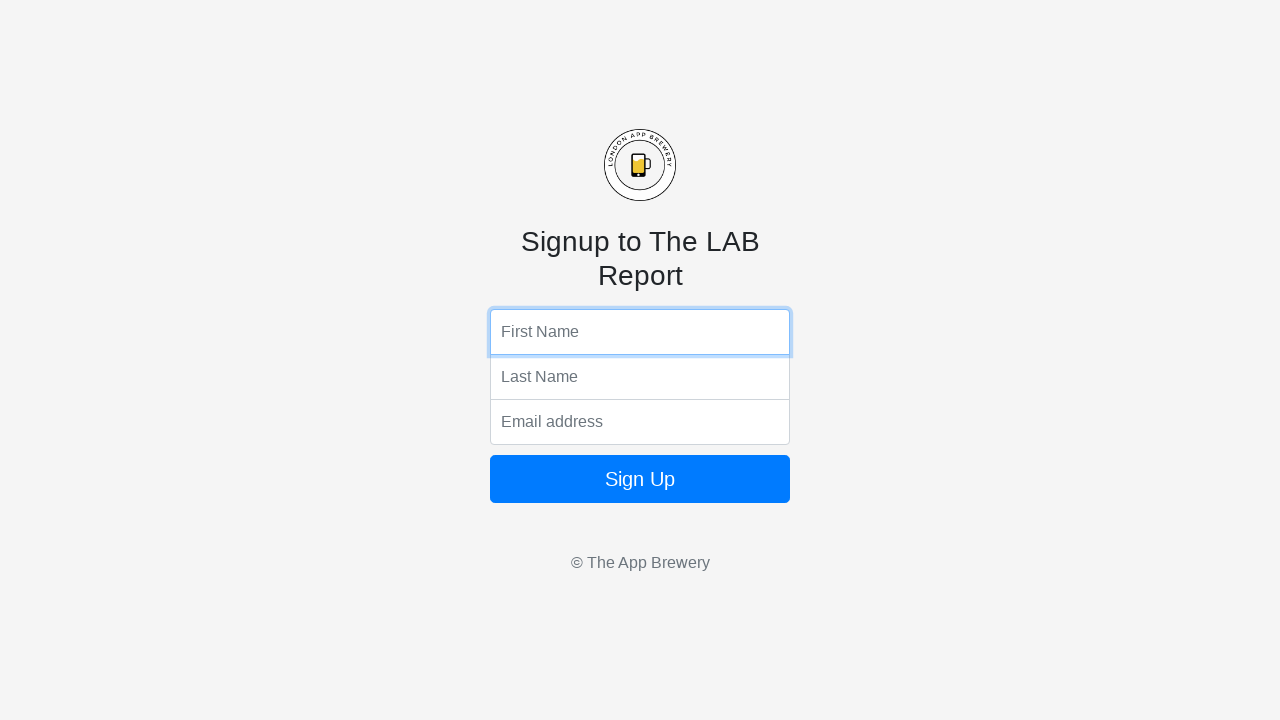

Filled first name field with 'John' on input[name='fName']
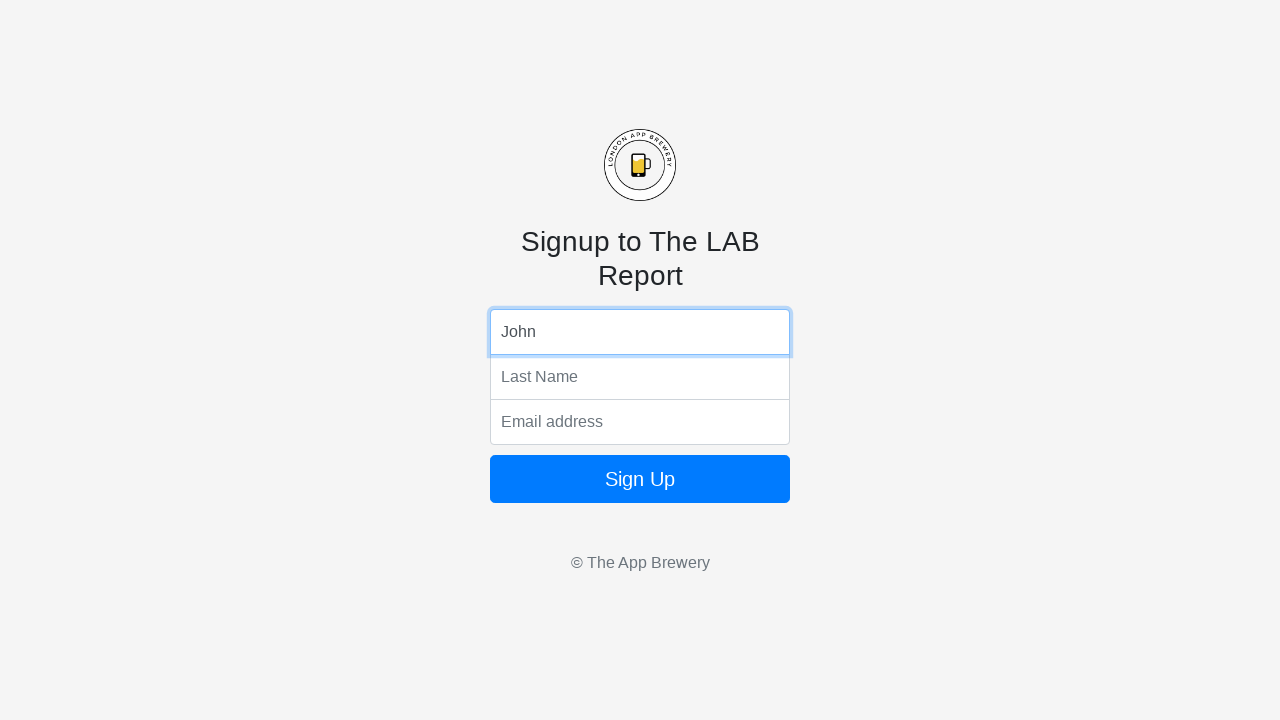

Filled last name field with 'Doe' on input[name='lName']
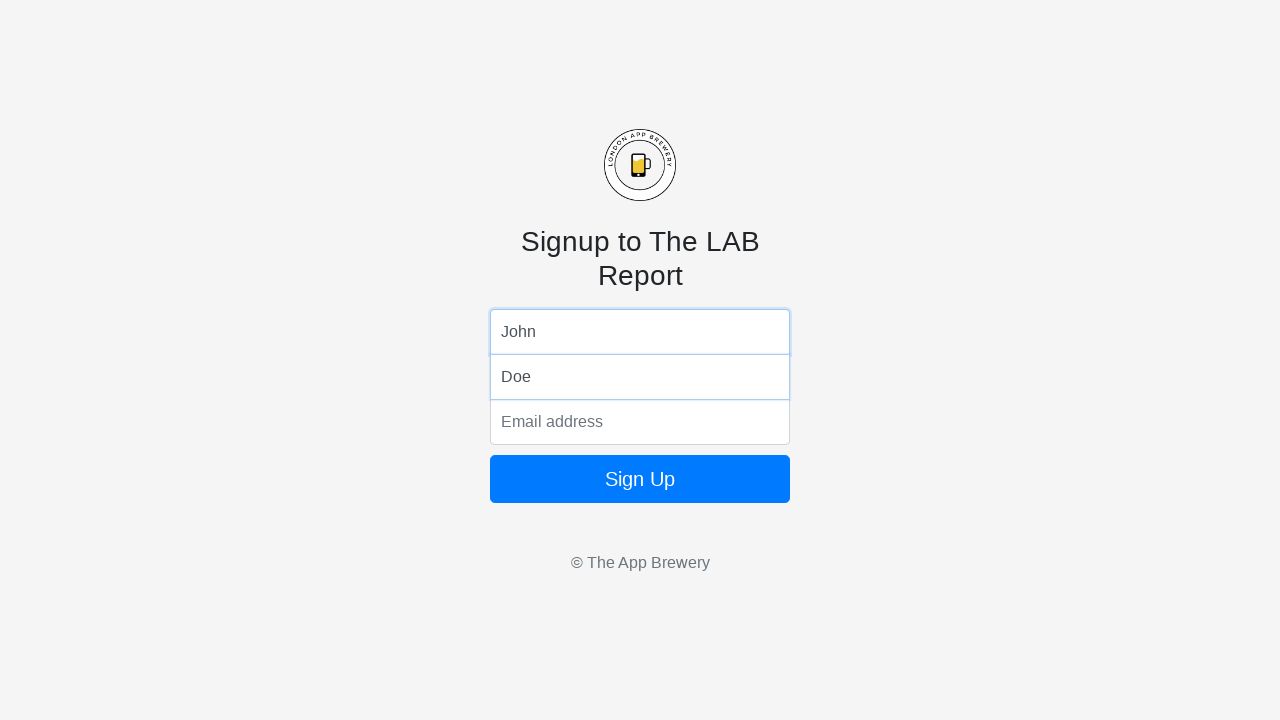

Filled email field with 'john.doe@example.com' on input[name='email']
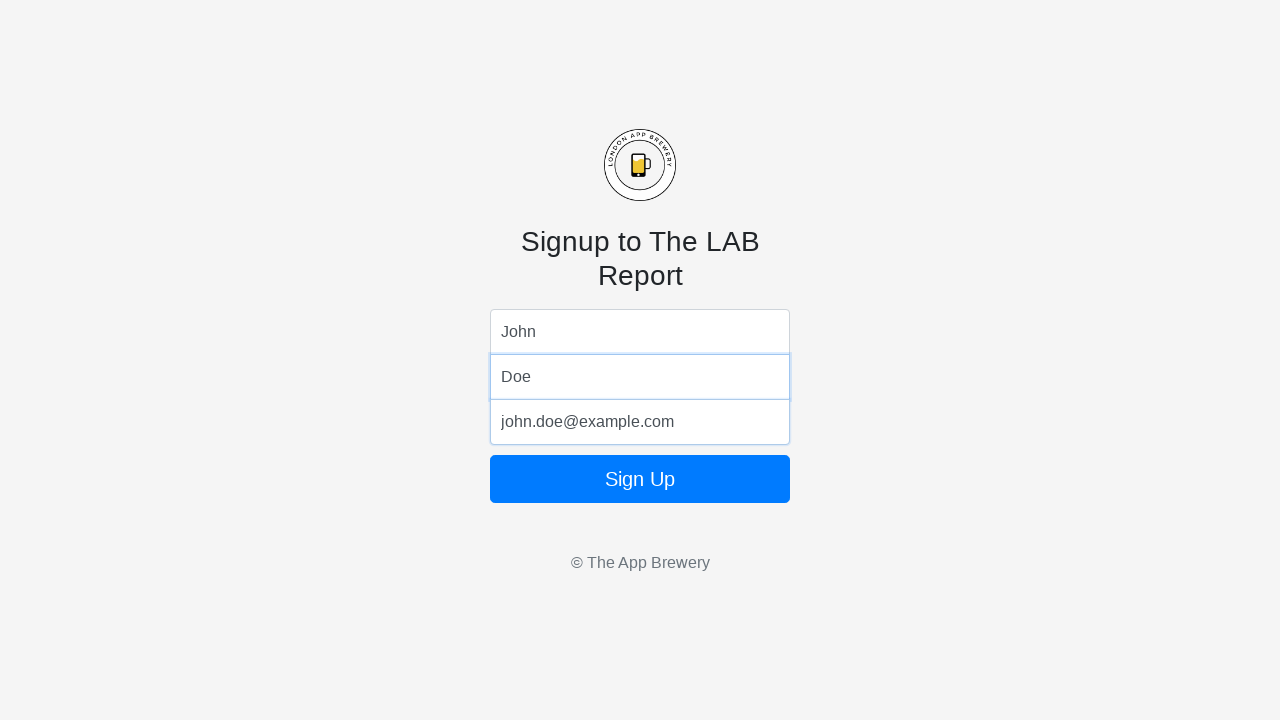

Submitted form by pressing Enter on email field on input[name='email']
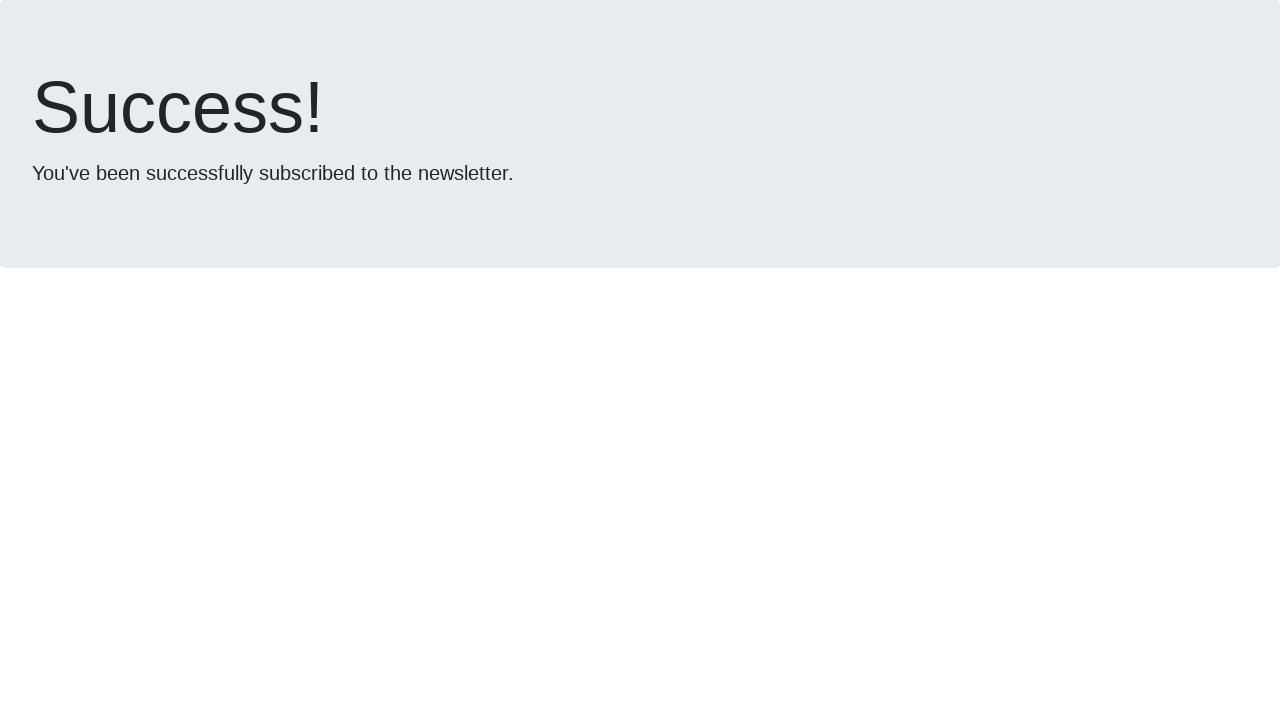

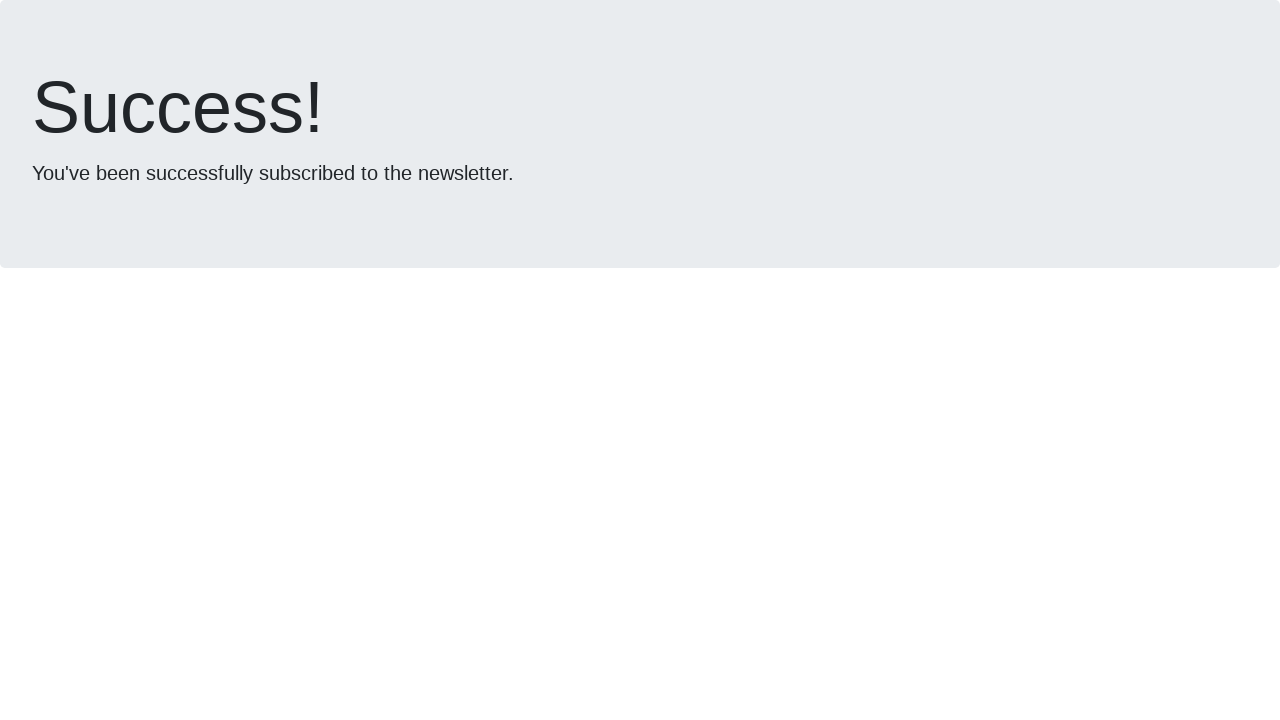